Tests contact form validation by submitting with an invalid email format

Starting URL: http://www.royalhospitals.com/

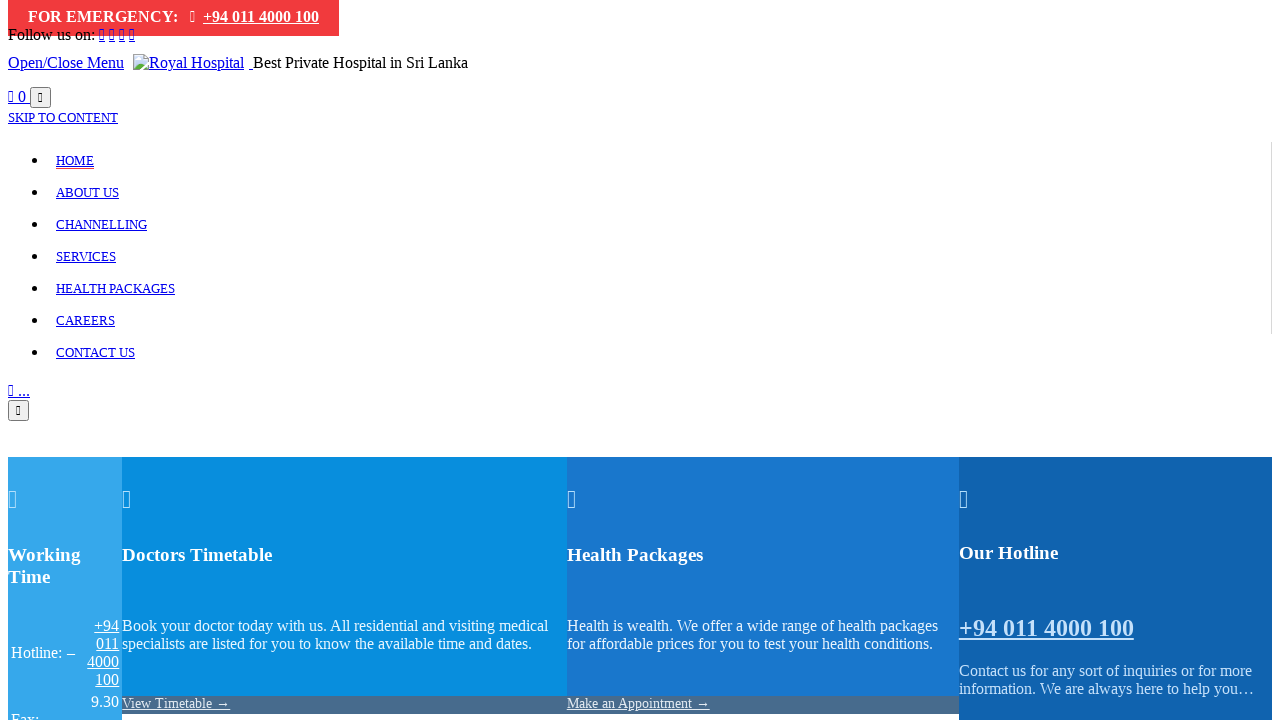

Clicked Contact Us menu item at (96, 352) on #menu-item-11868 span
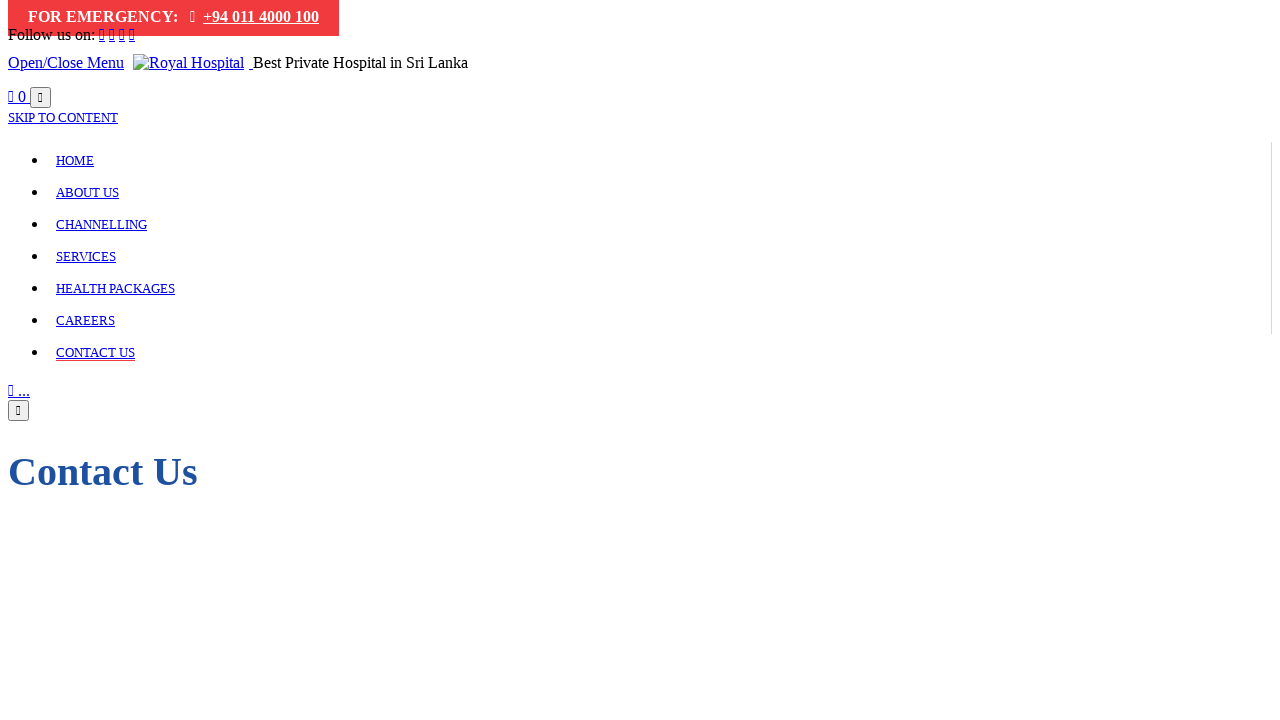

Clicked on contact form area at (640, 361) on .wpcf7-form > div:nth-child(4)
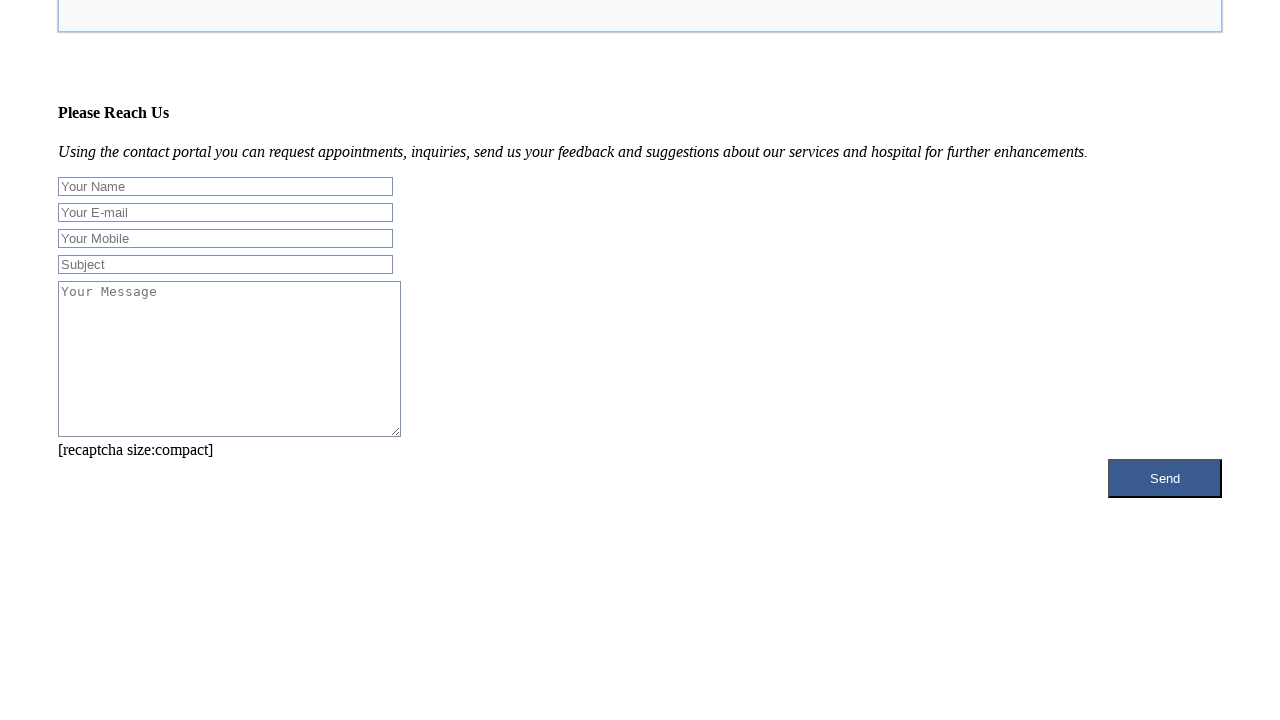

Clicked on name input field at (226, 186) on input[name='your-name']
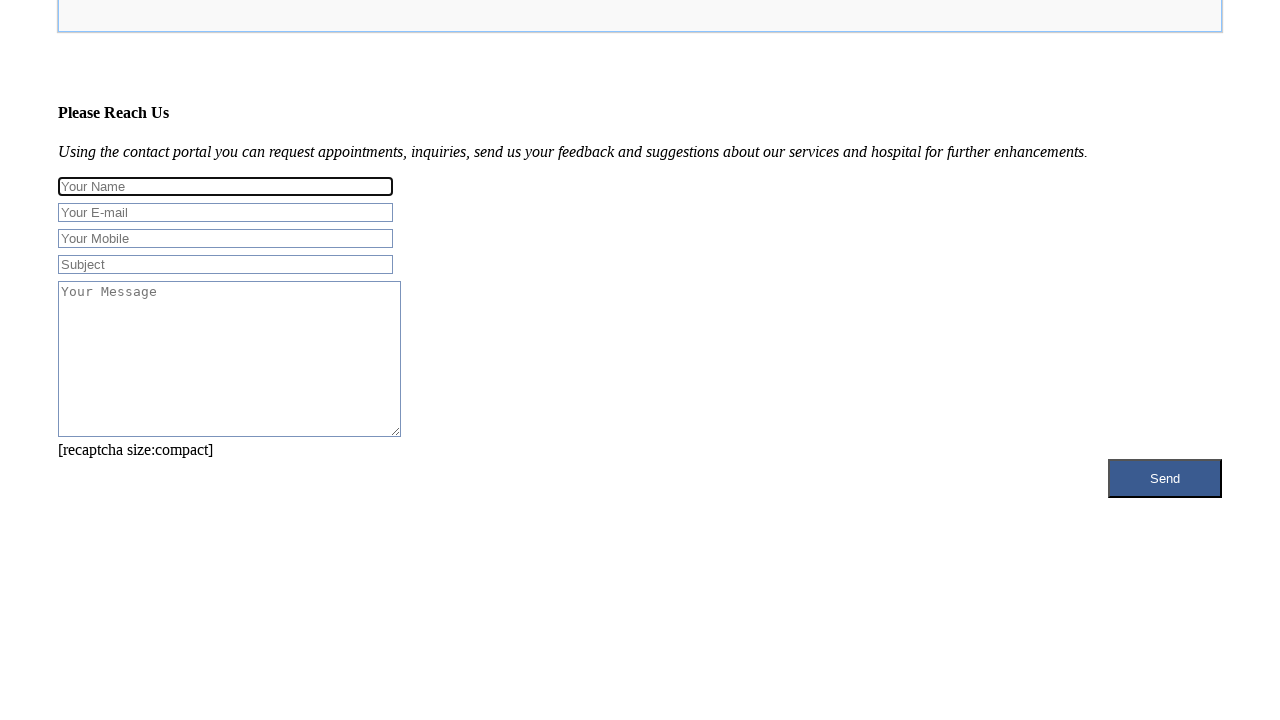

Filled name field with 'Sarah Connor' on input[name='your-name']
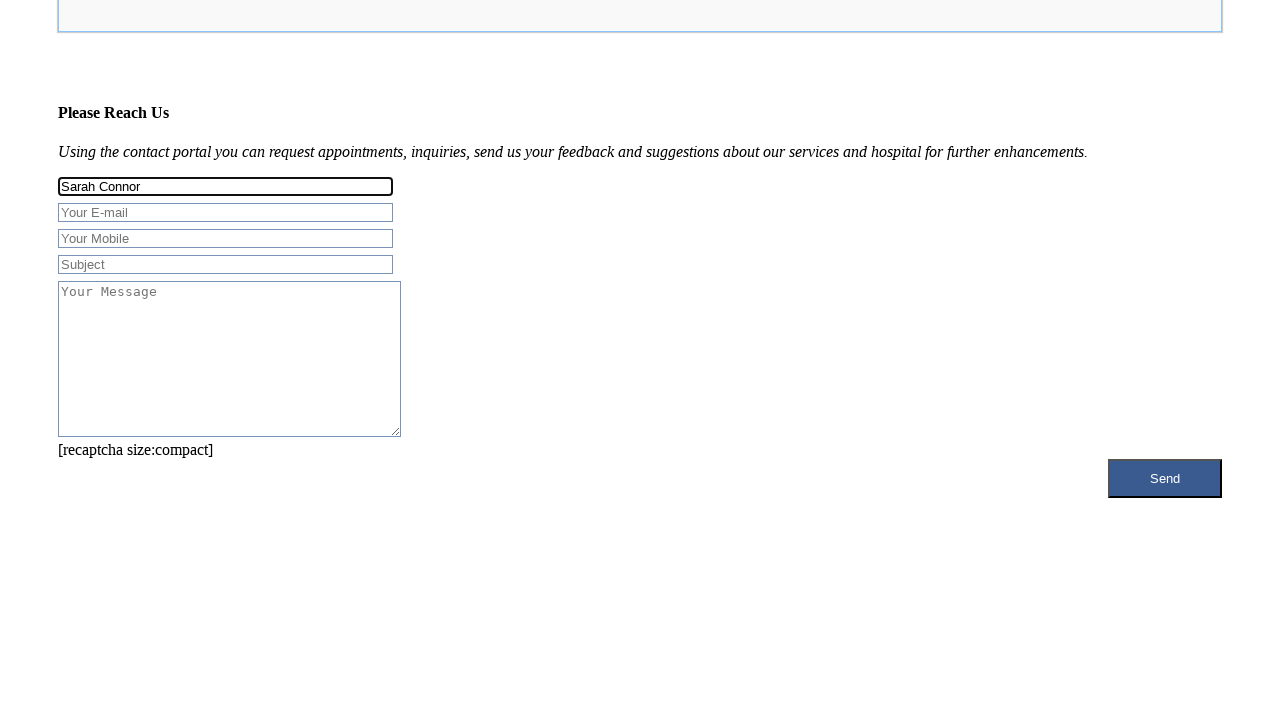

Clicked on email input field at (226, 212) on input[name='emal']
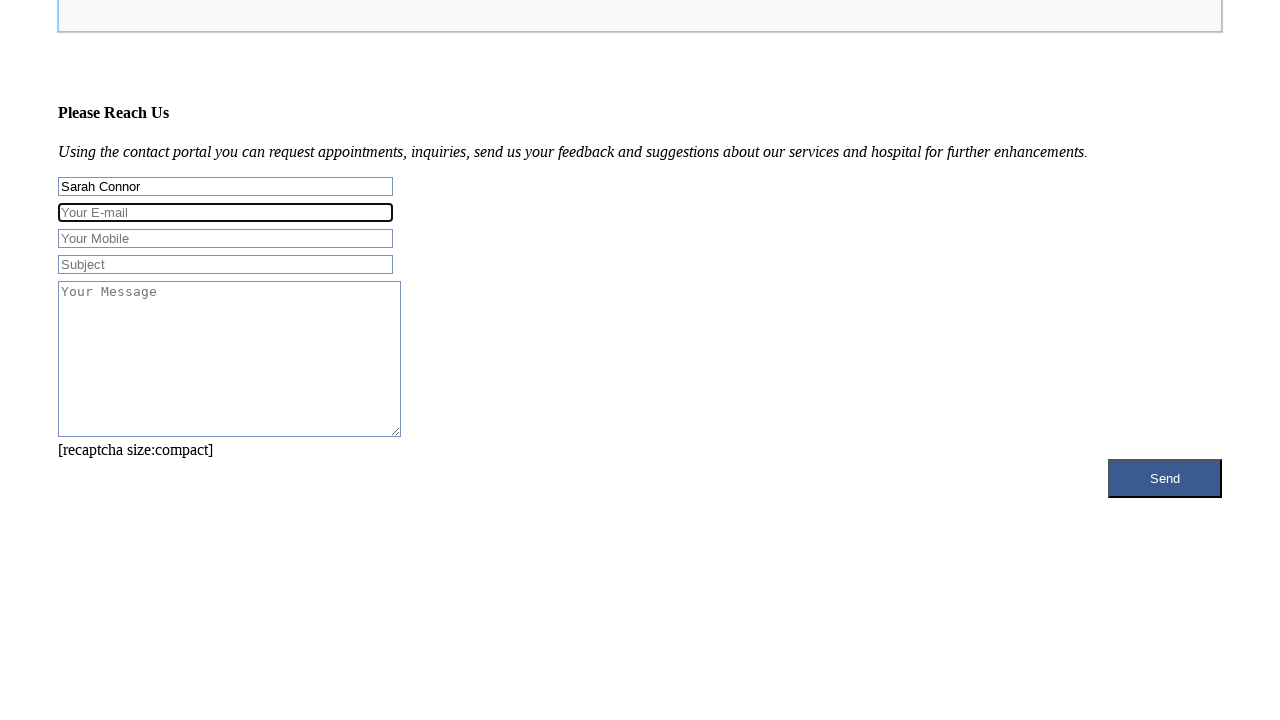

Filled email field with invalid format 'sarahconnorgmail.com' (missing @) on input[name='emal']
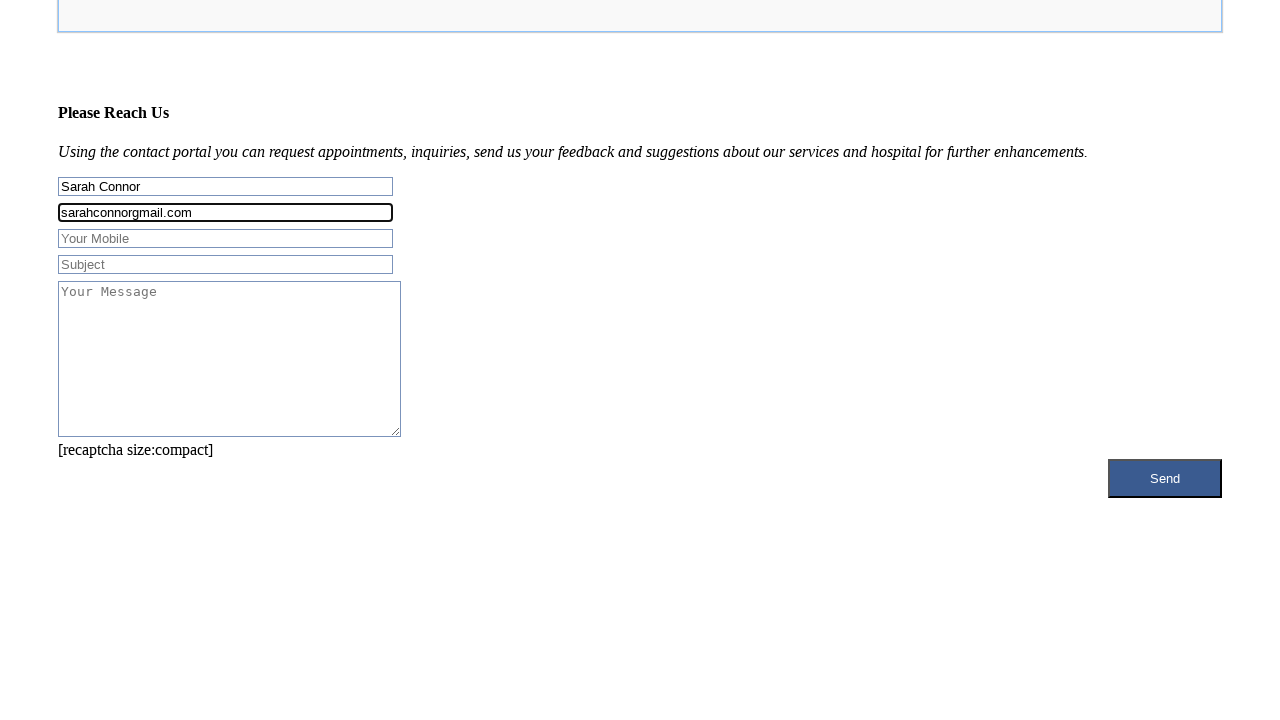

Clicked form submit button to test validation with invalid email at (1165, 478) on div:nth-child(6) > .wpcf7-form-control
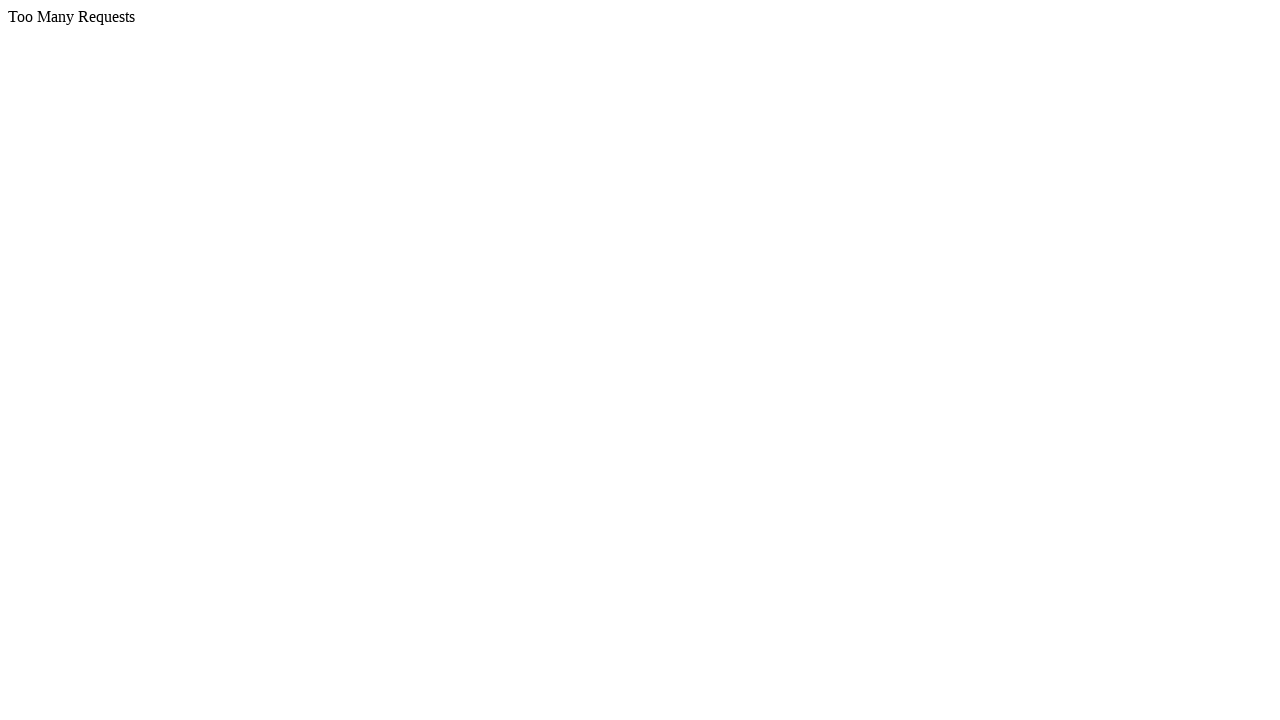

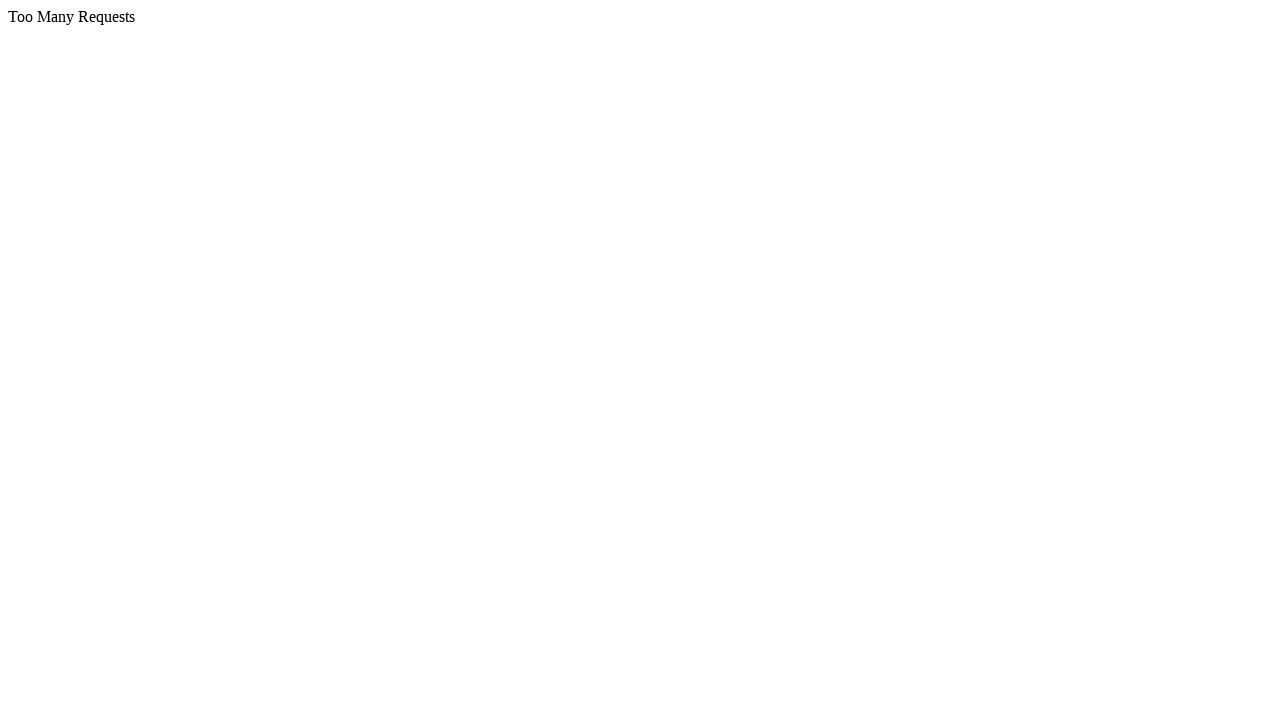